Tests JavaScript scroll functionality by scrolling down and up on a webpage, then retrieves page title and URL using JavaScript execution

Starting URL: https://www.website.com/?source=SC&country=IN

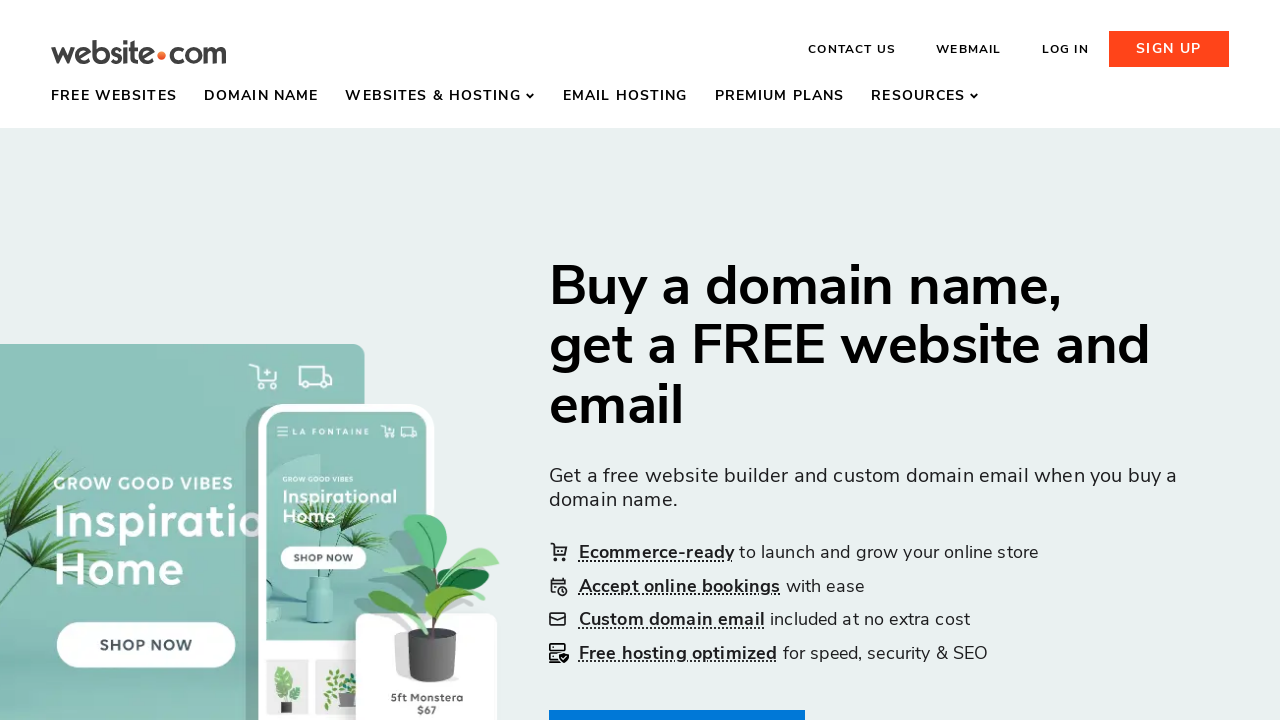

Scrolled down 10000 pixels using JavaScript
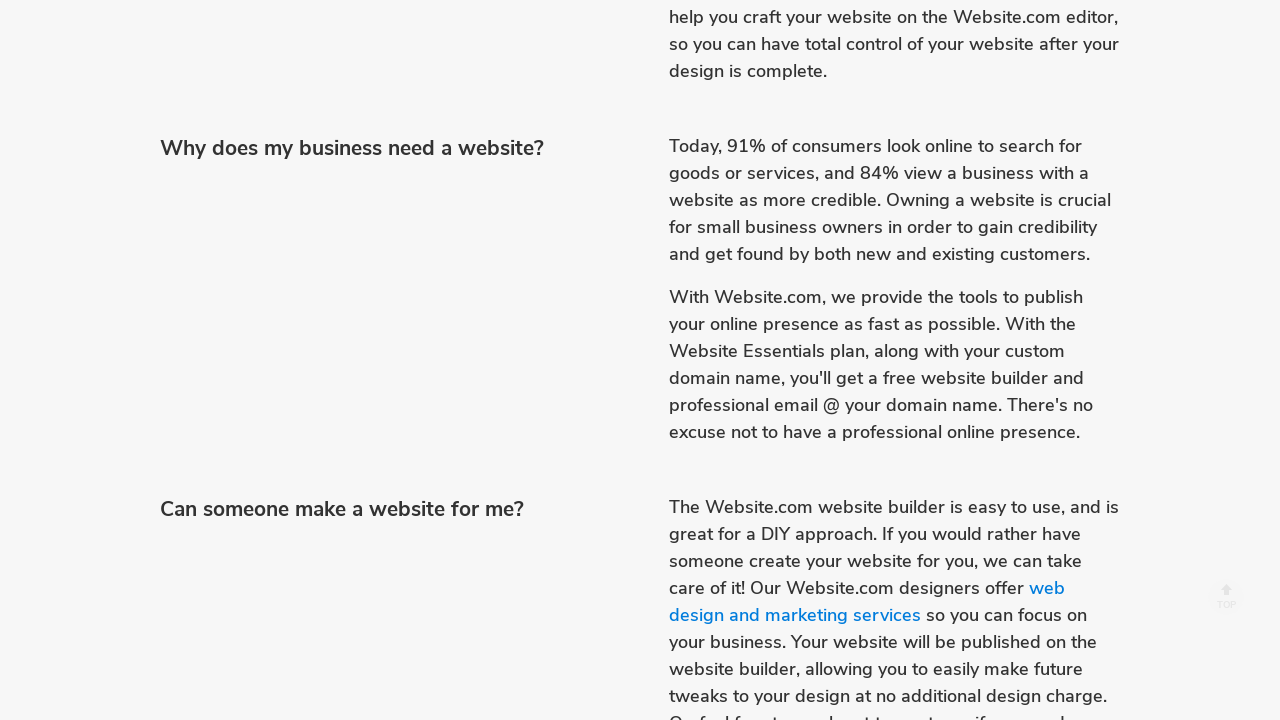

Waited 3 seconds for page to settle
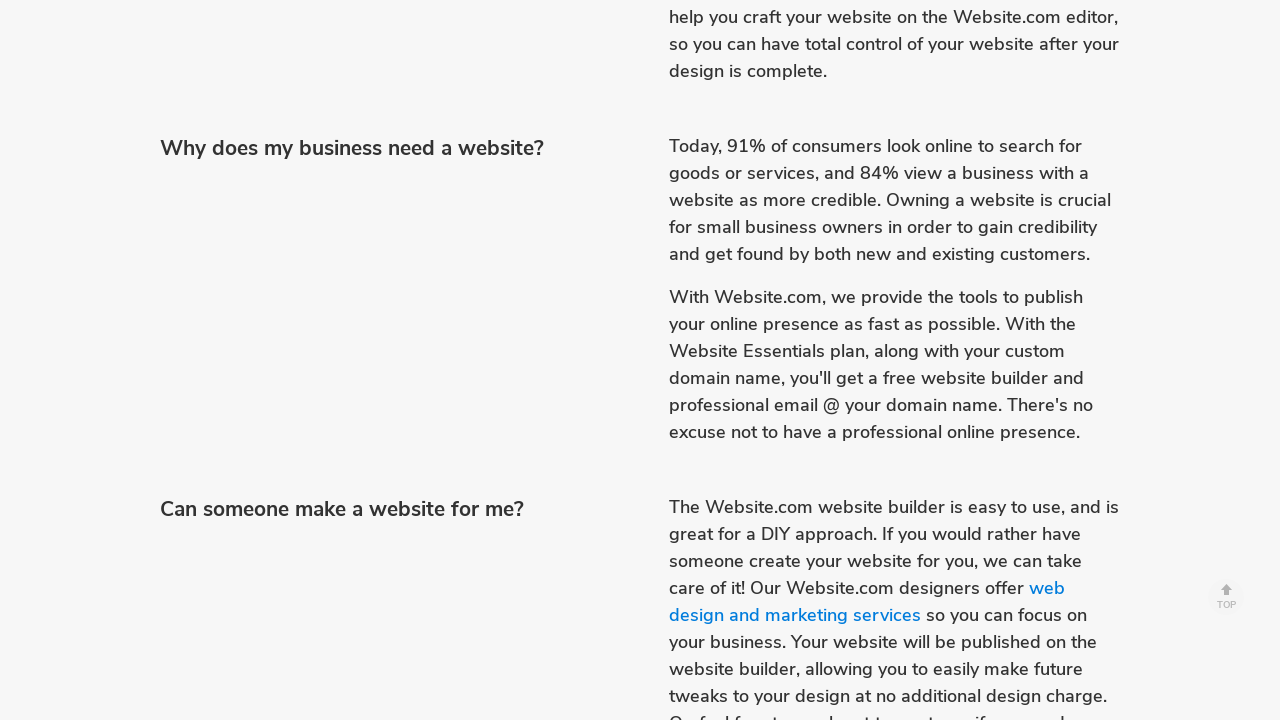

Scrolled back up 10000 pixels using JavaScript
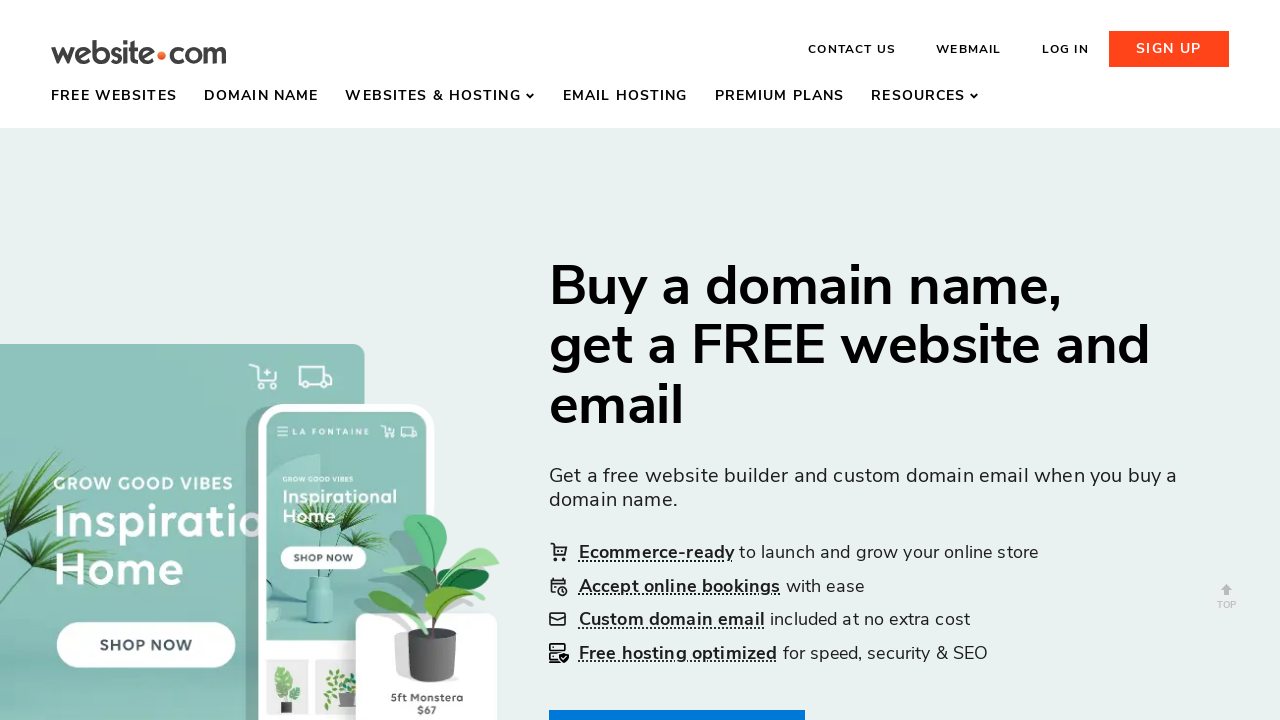

Retrieved page title using JavaScript: 'Create Your Free Website | Free Website Builder | Website.com'
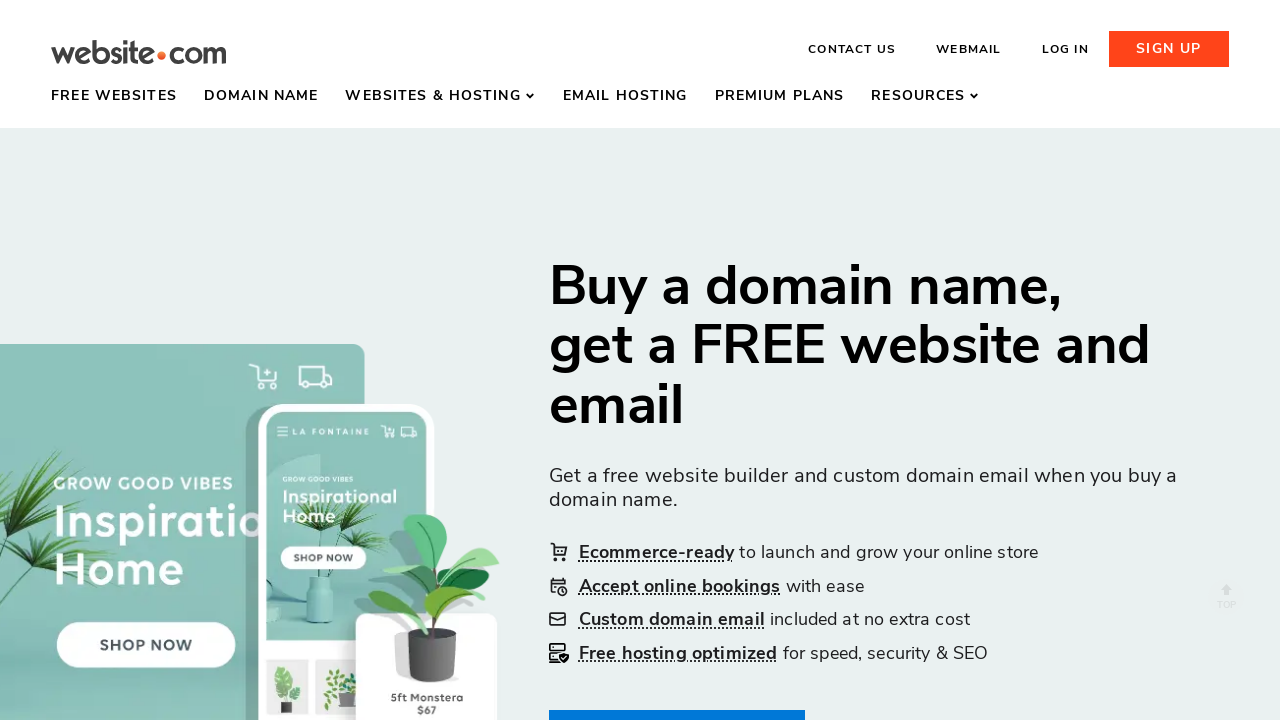

Retrieved page URL using JavaScript: 'https://www.website.com/?source=SC&country=IN'
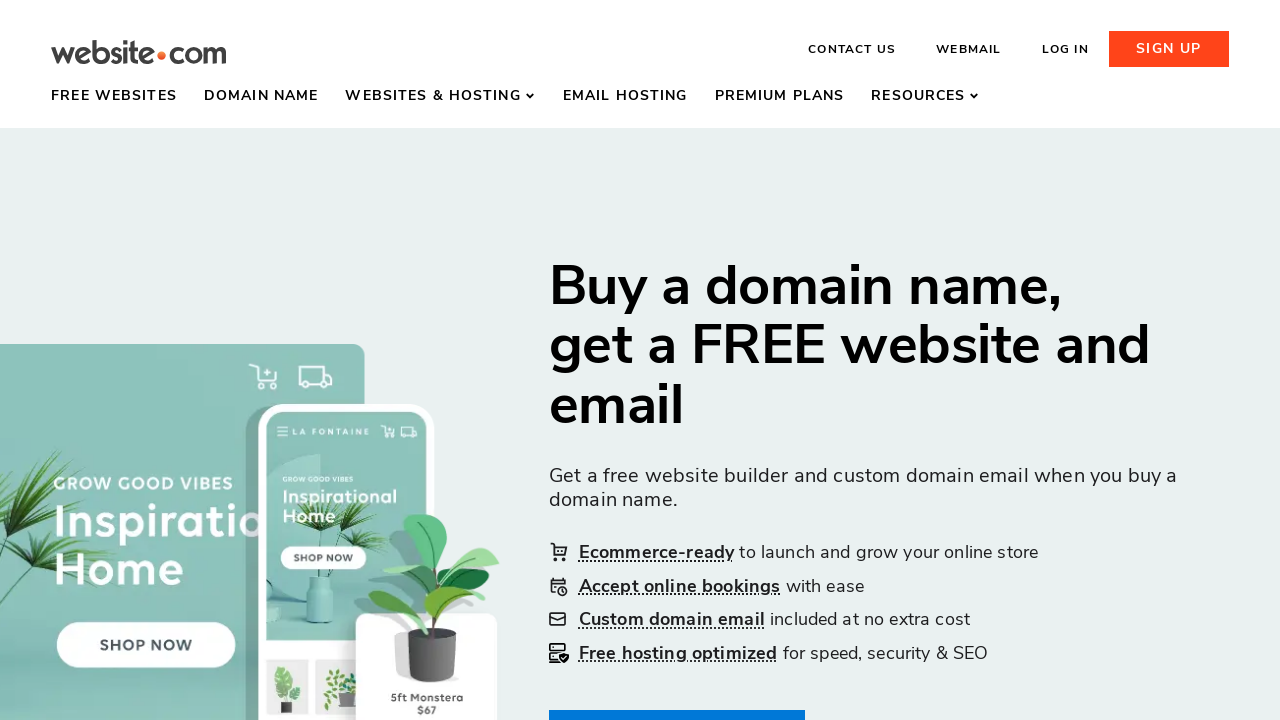

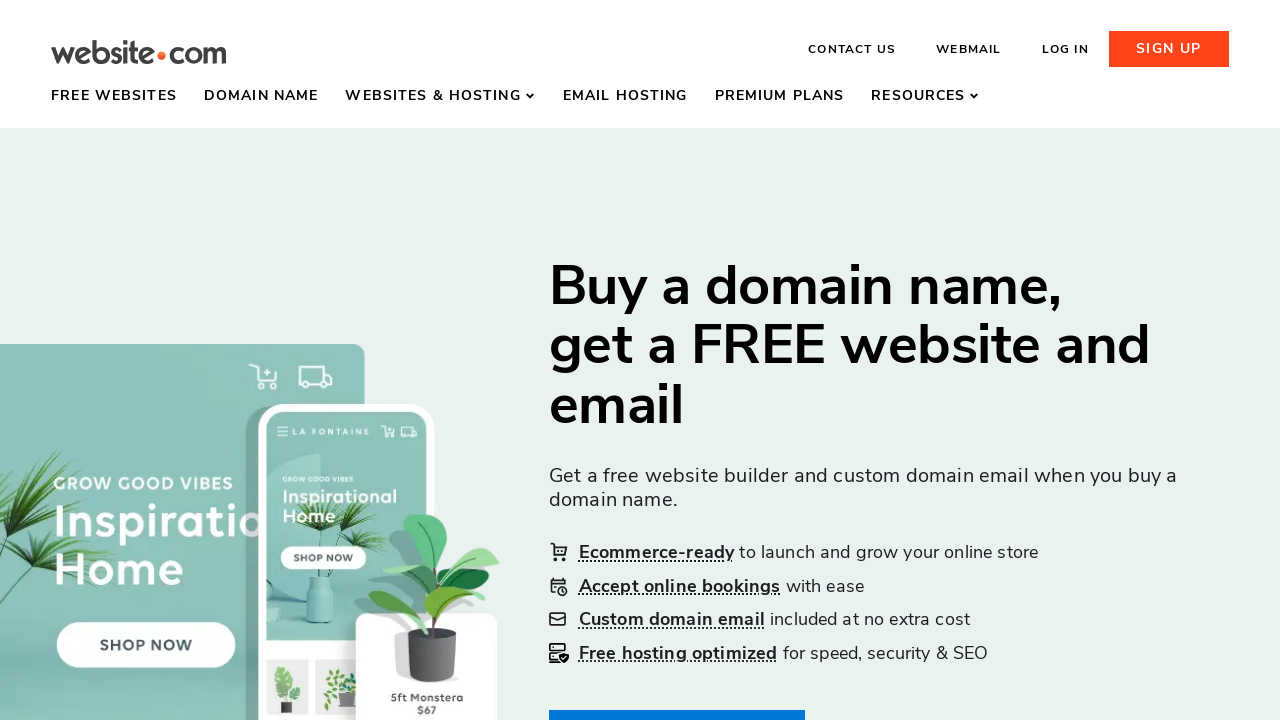